Tests unmarking items as complete by unchecking their checkboxes

Starting URL: https://demo.playwright.dev/todomvc

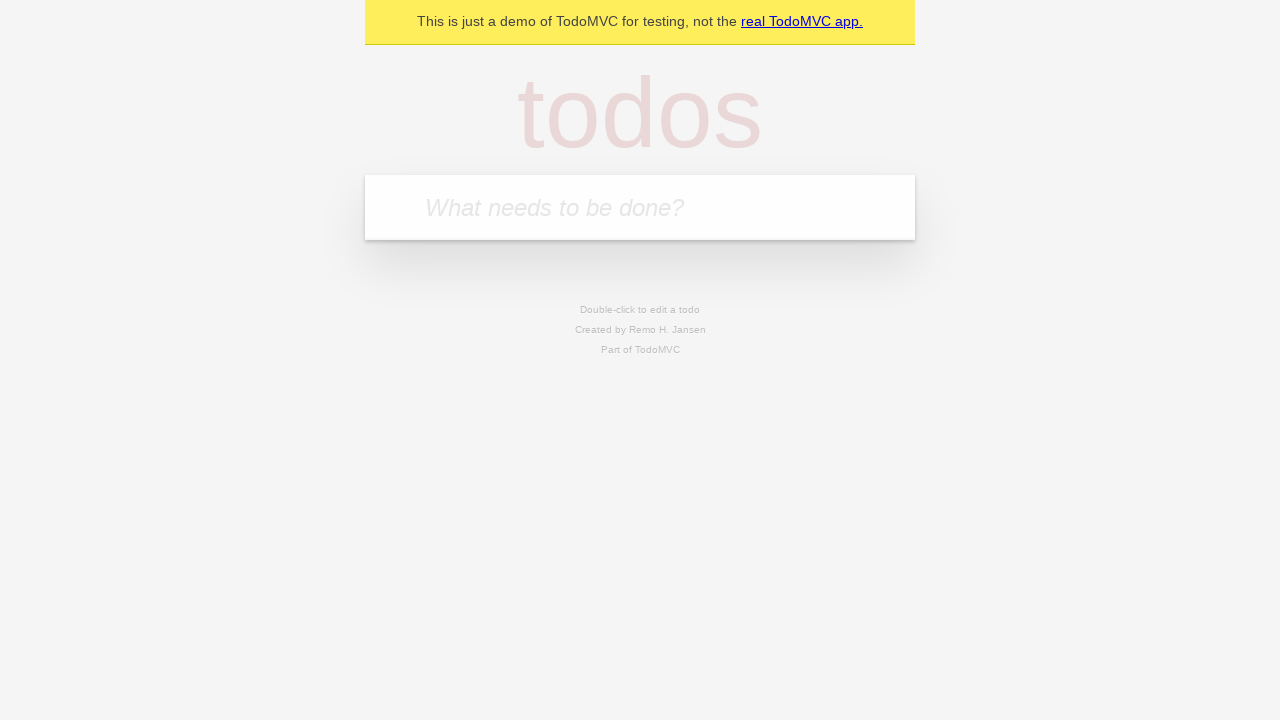

Filled todo input with 'buy some cheese' on internal:attr=[placeholder="What needs to be done?"i]
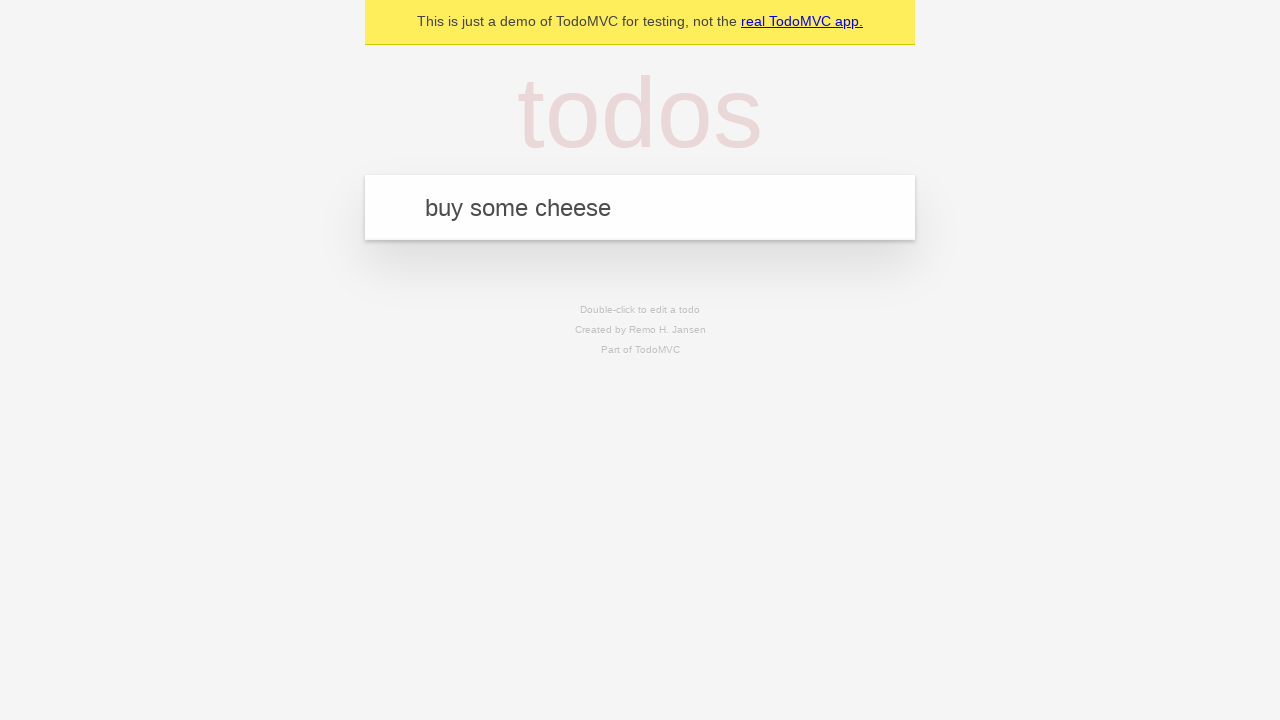

Pressed Enter to add first todo item on internal:attr=[placeholder="What needs to be done?"i]
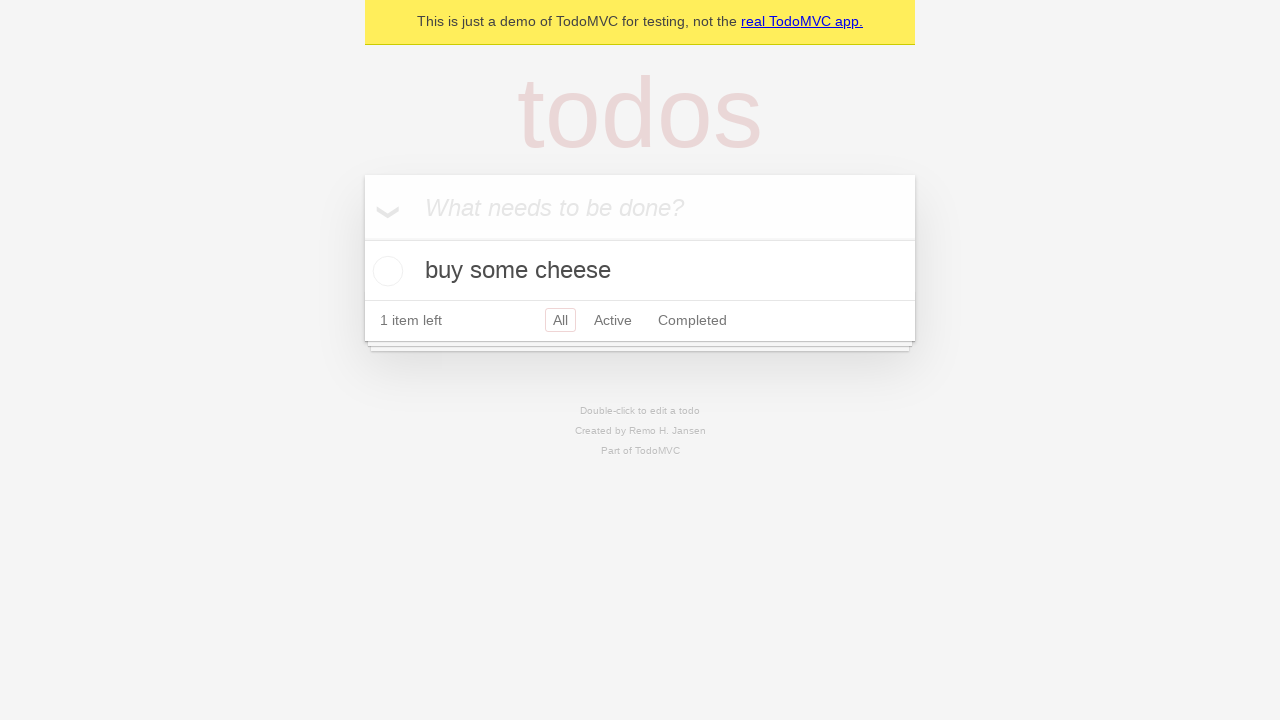

Filled todo input with 'feed the cat' on internal:attr=[placeholder="What needs to be done?"i]
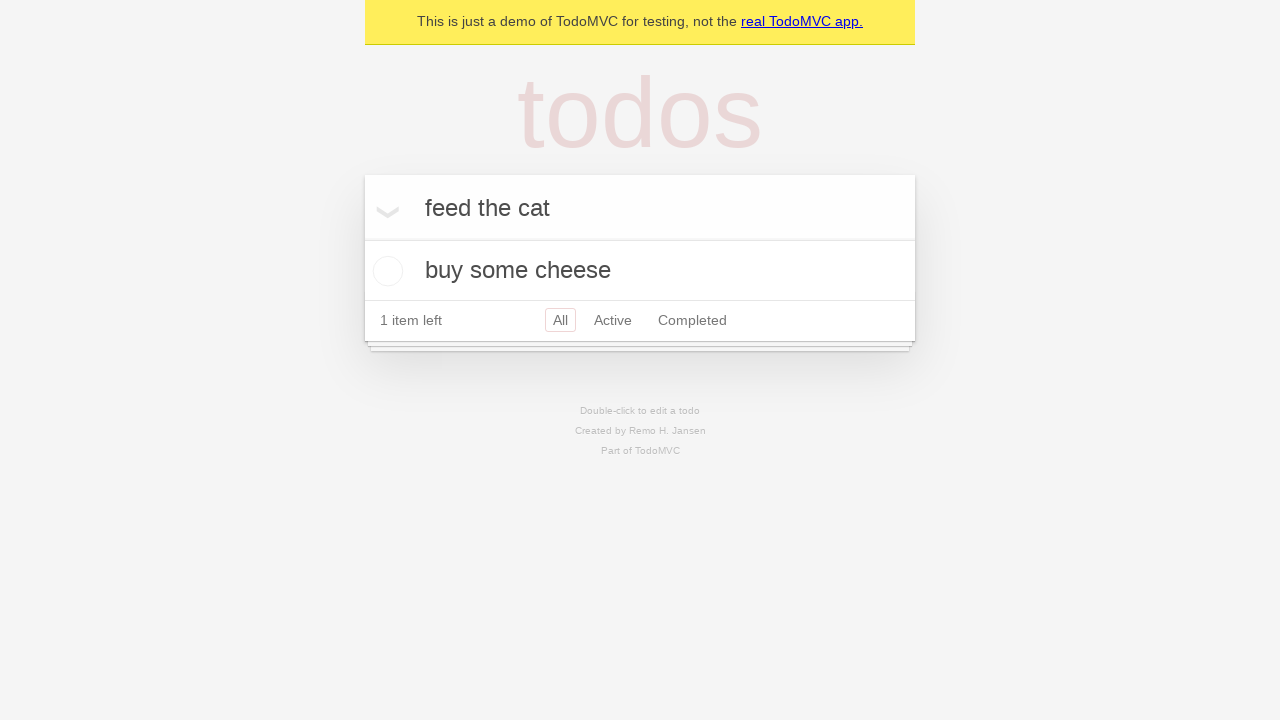

Pressed Enter to add second todo item on internal:attr=[placeholder="What needs to be done?"i]
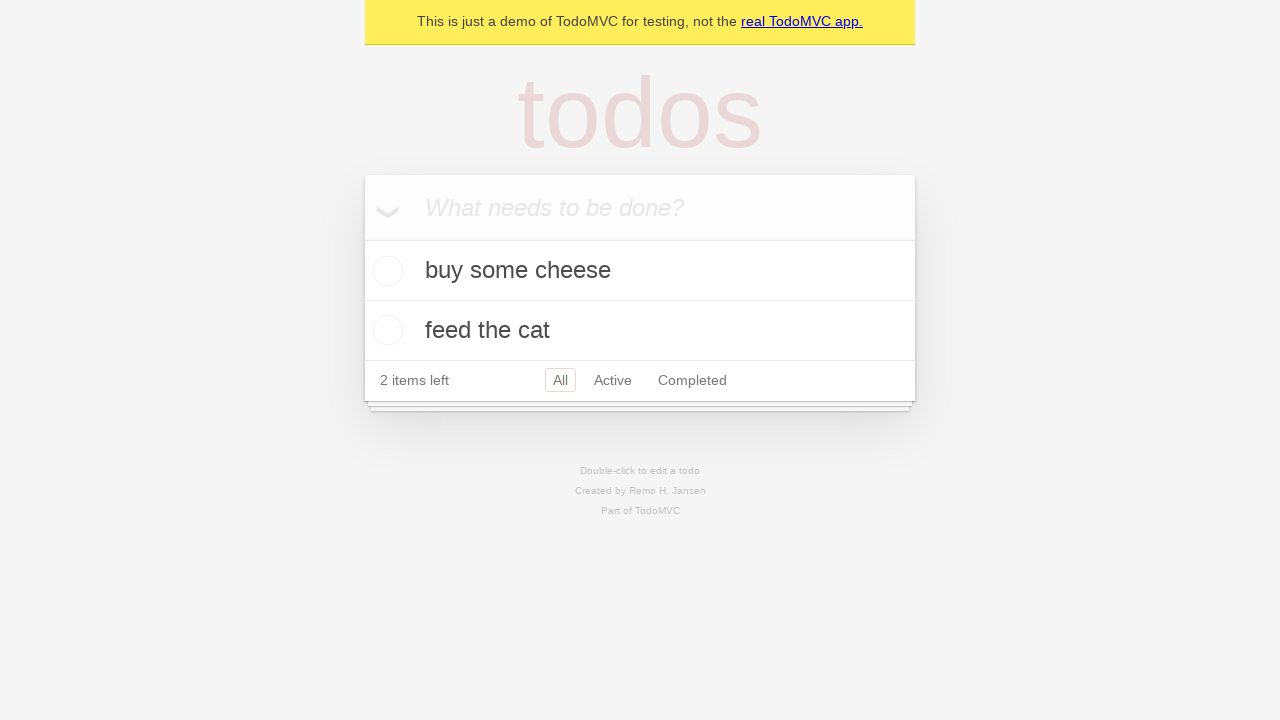

Checked the first todo item 'buy some cheese' at (385, 271) on [data-testid='todo-item'] >> nth=0 >> internal:role=checkbox
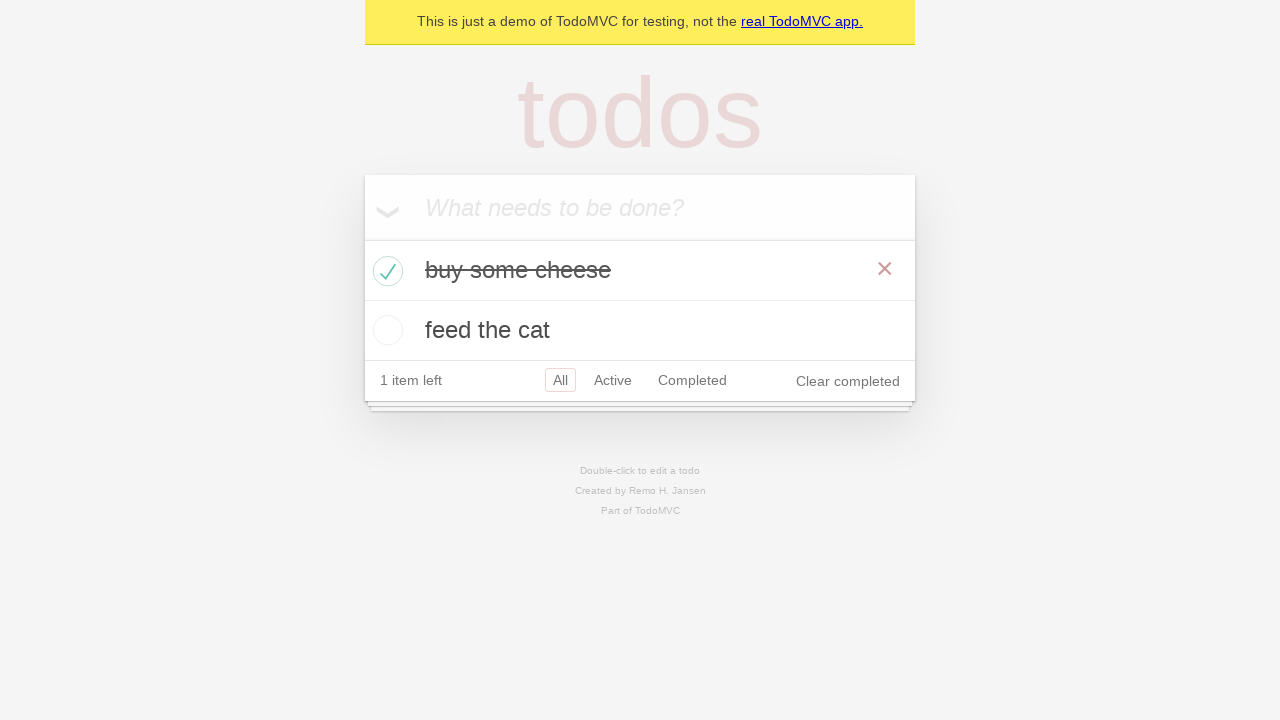

Unchecked the first todo item to mark it as incomplete at (385, 271) on [data-testid='todo-item'] >> nth=0 >> internal:role=checkbox
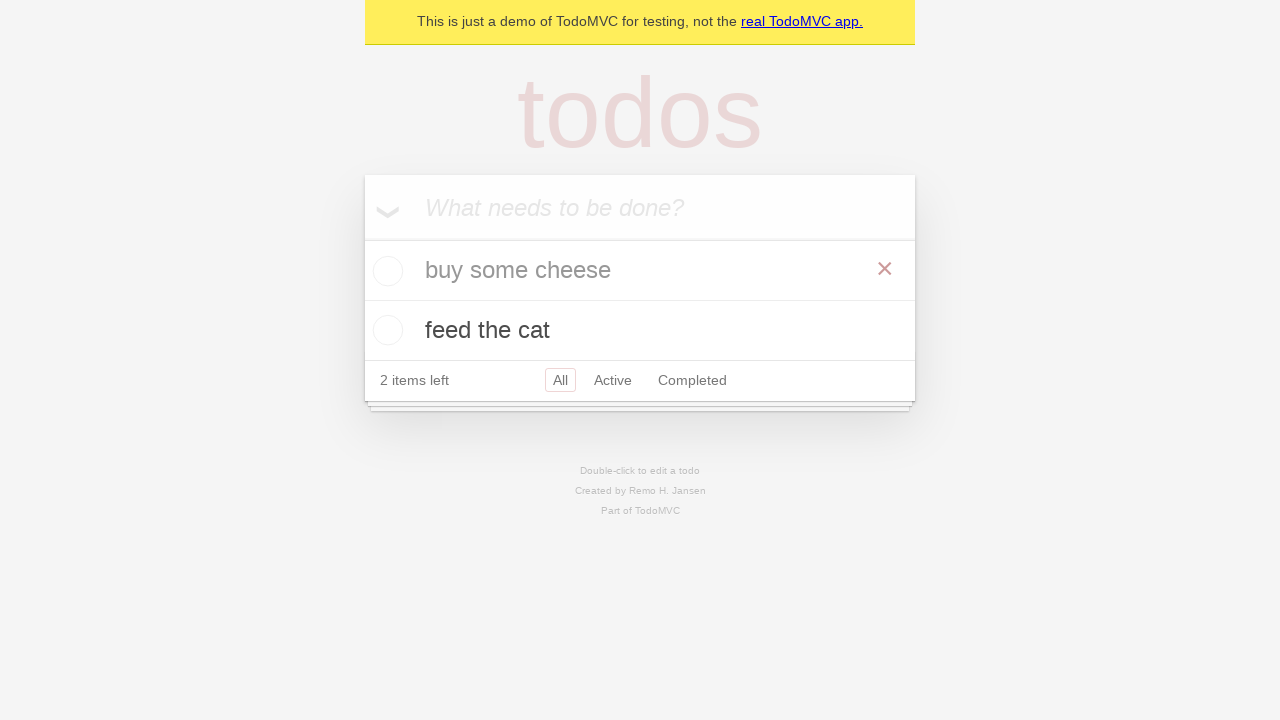

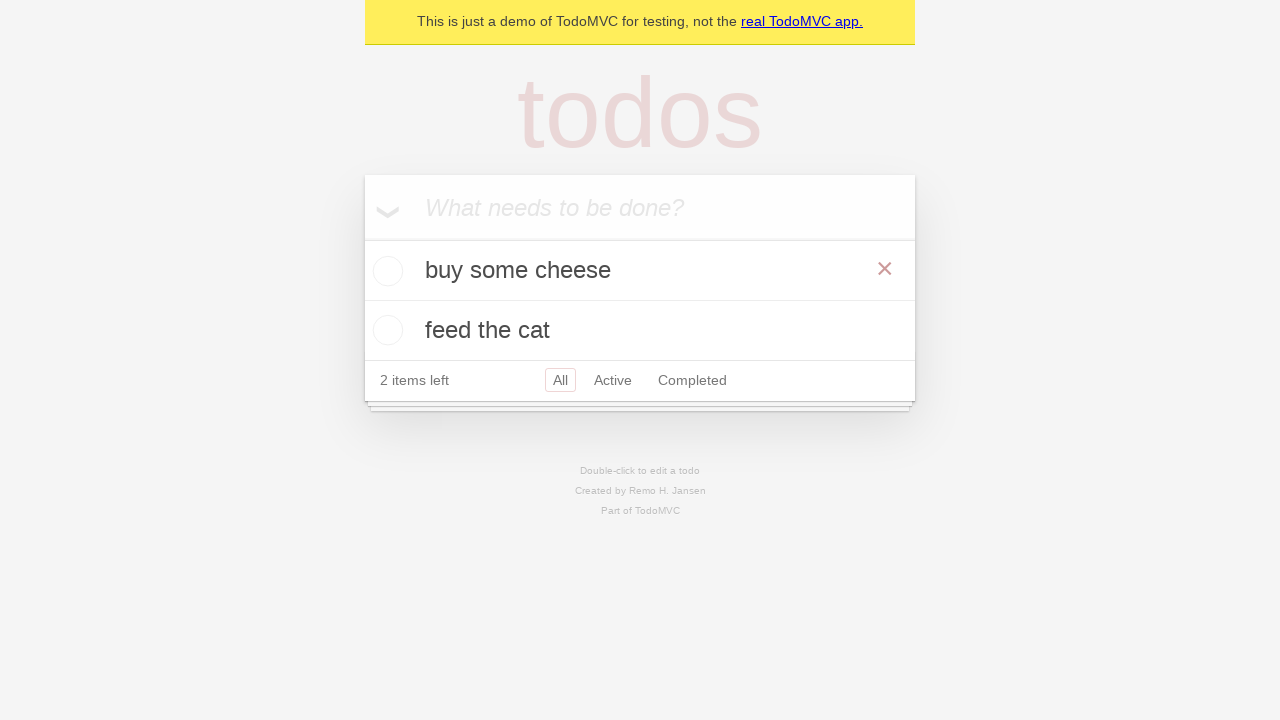